Tests tooltip functionality by hovering over an element inside an iframe and verifying tooltip text appears

Starting URL: https://jqueryui.com/tooltip/

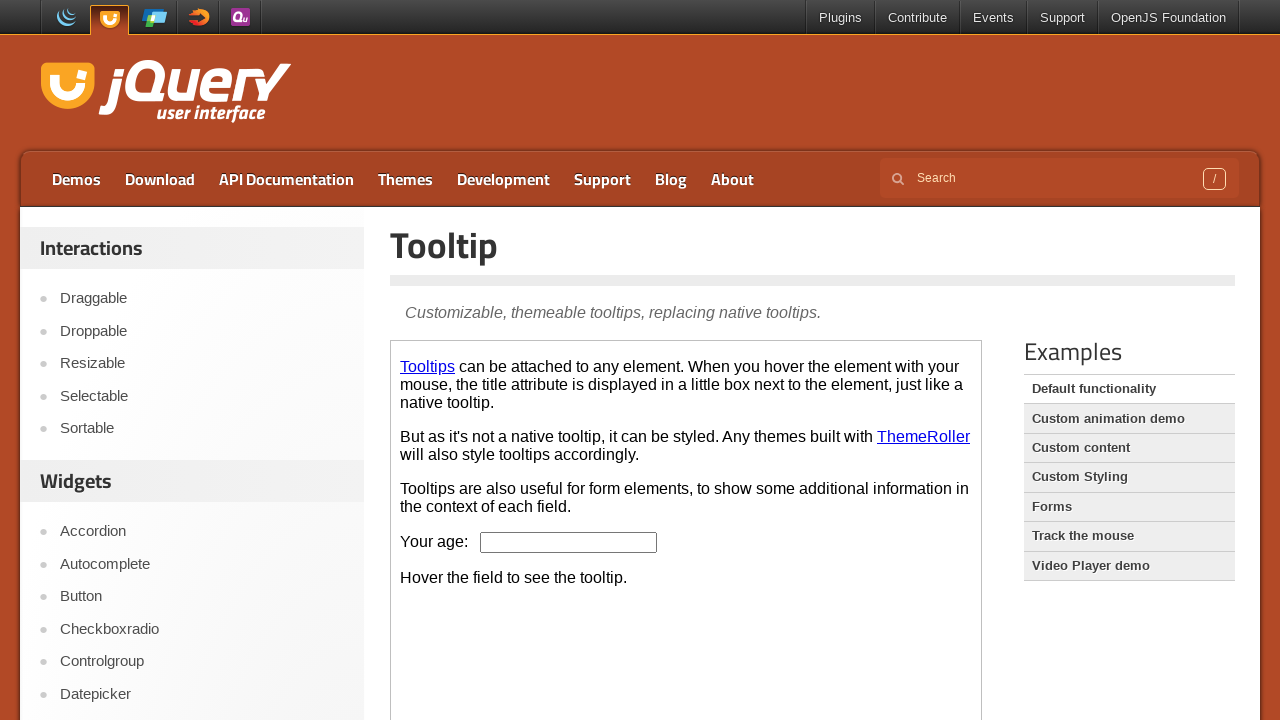

Waited for demo iframe to load
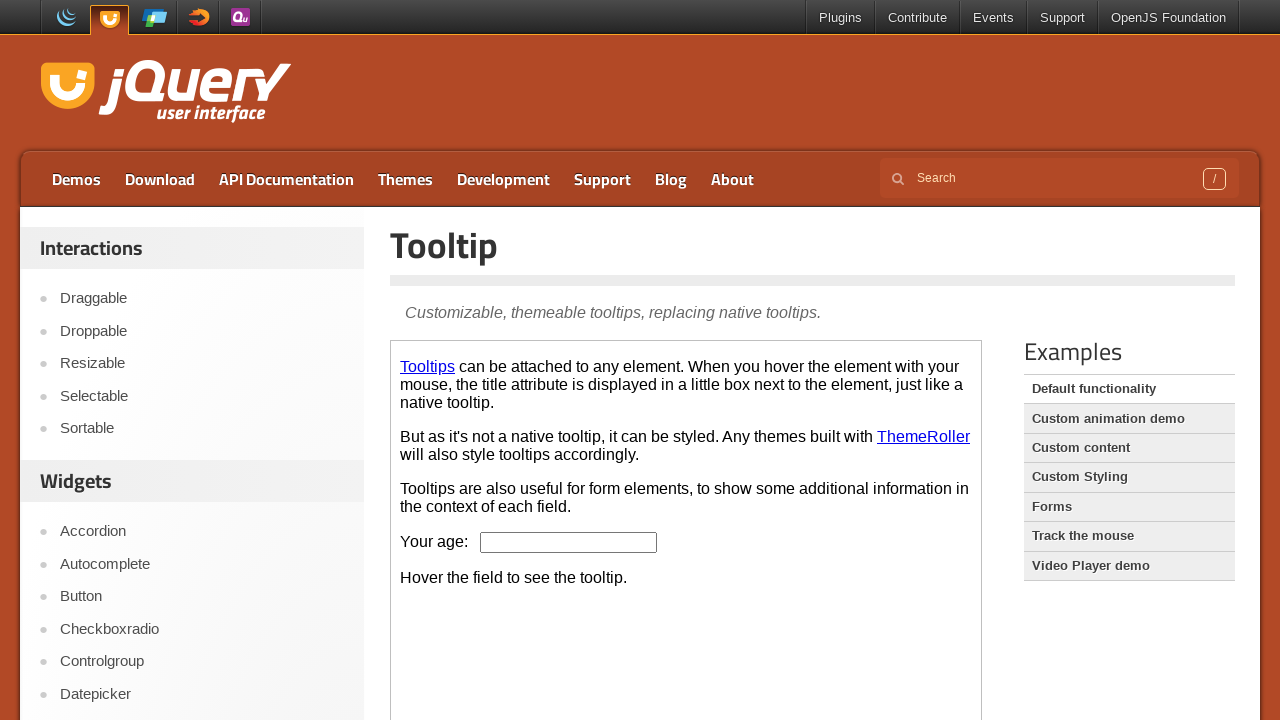

Located the demo iframe
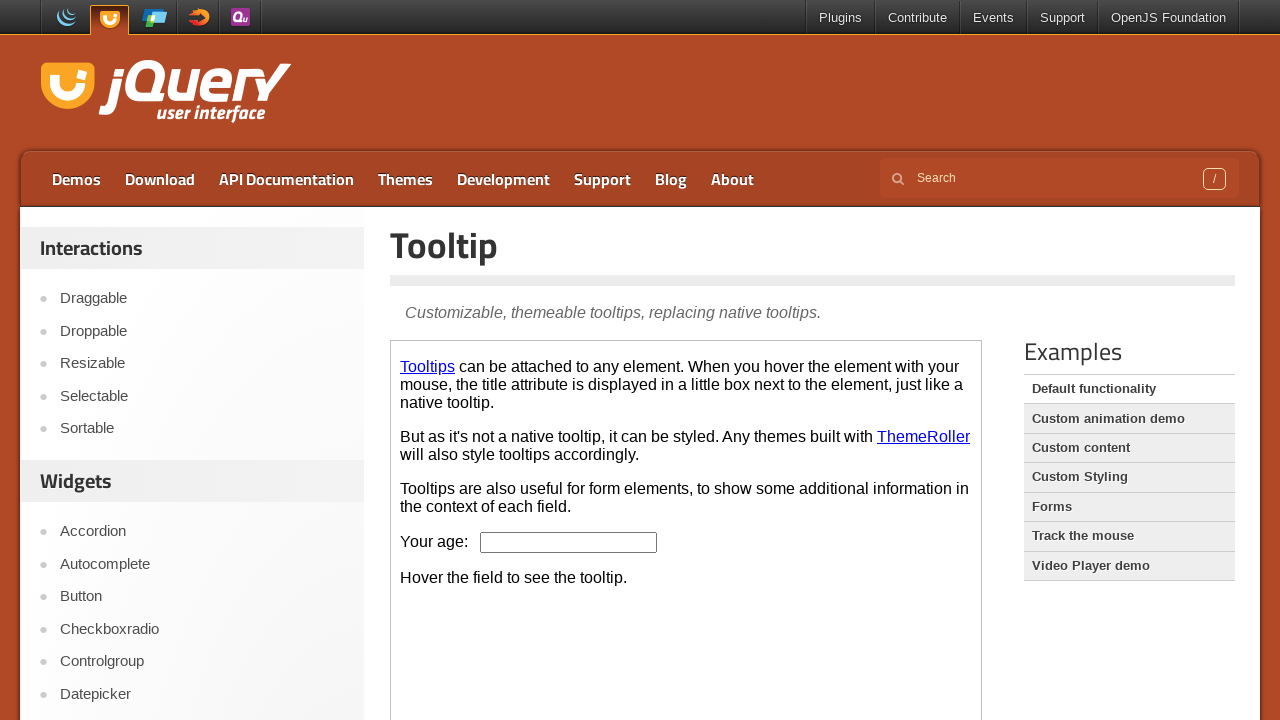

Hovered over age input field to trigger tooltip at (569, 542) on .demo-frame >> internal:control=enter-frame >> #age
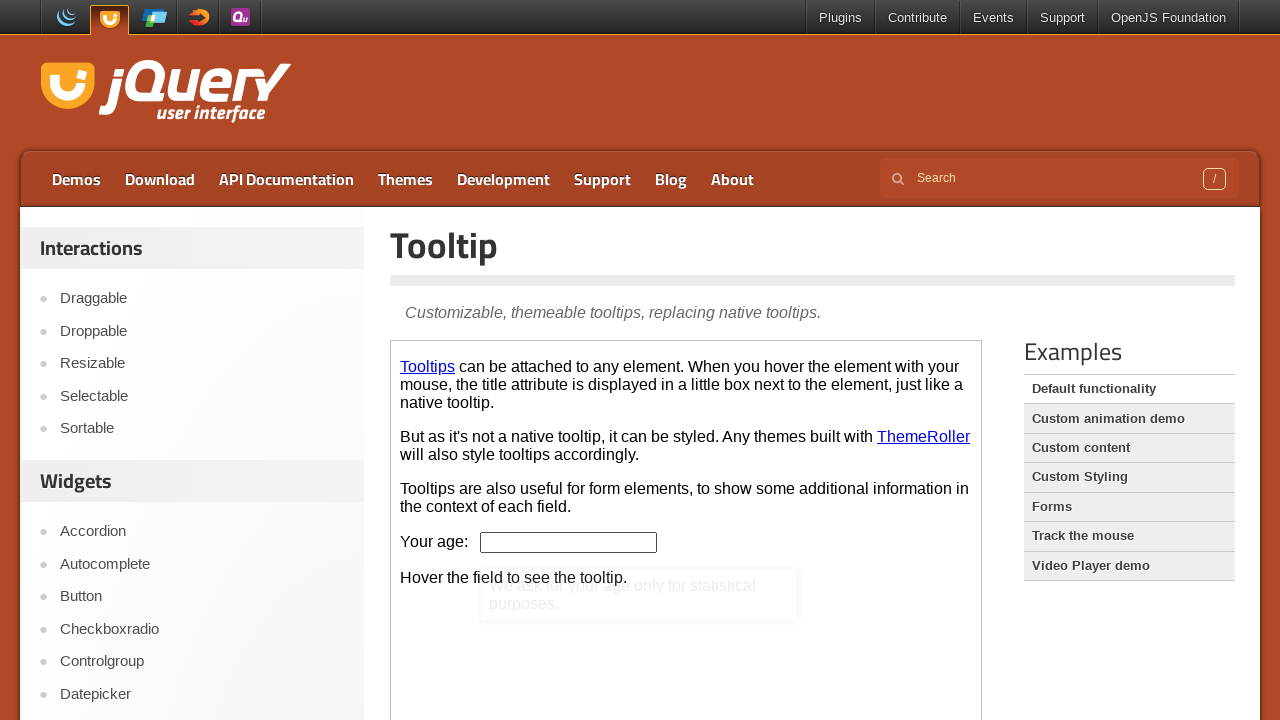

Retrieved tooltip text content
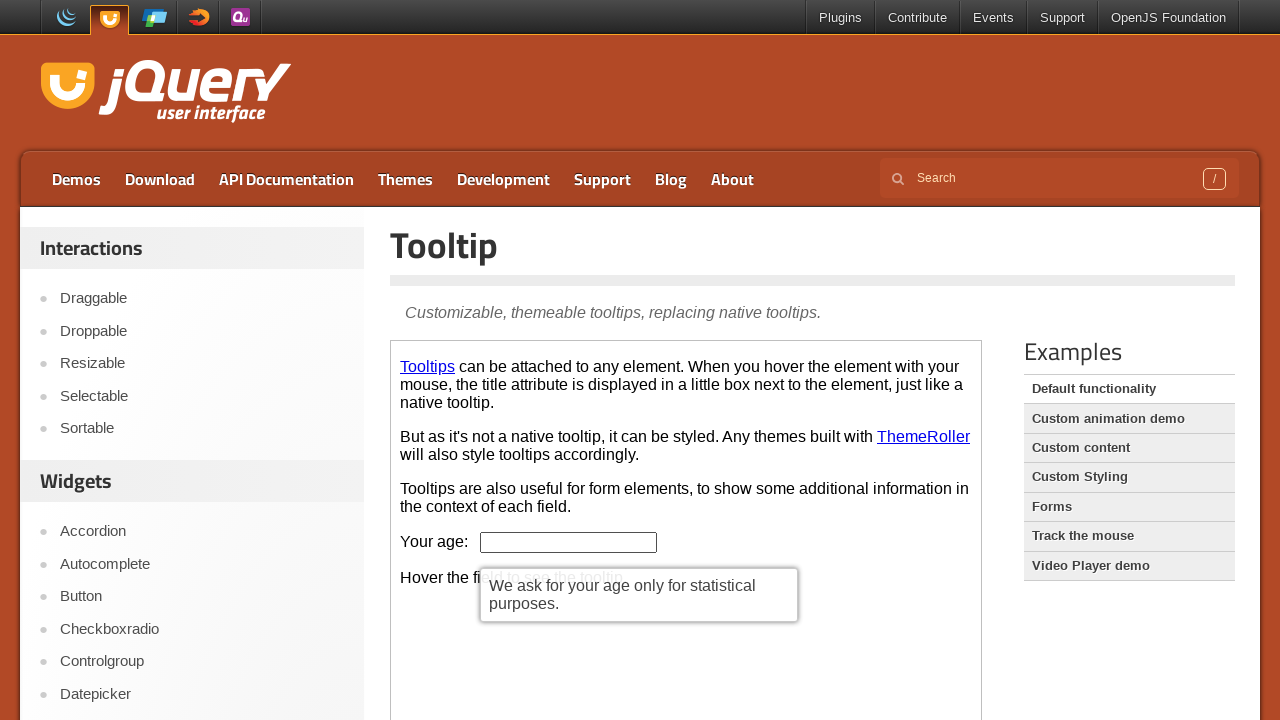

Printed tooltip text: We ask for your age only for statistical purposes.
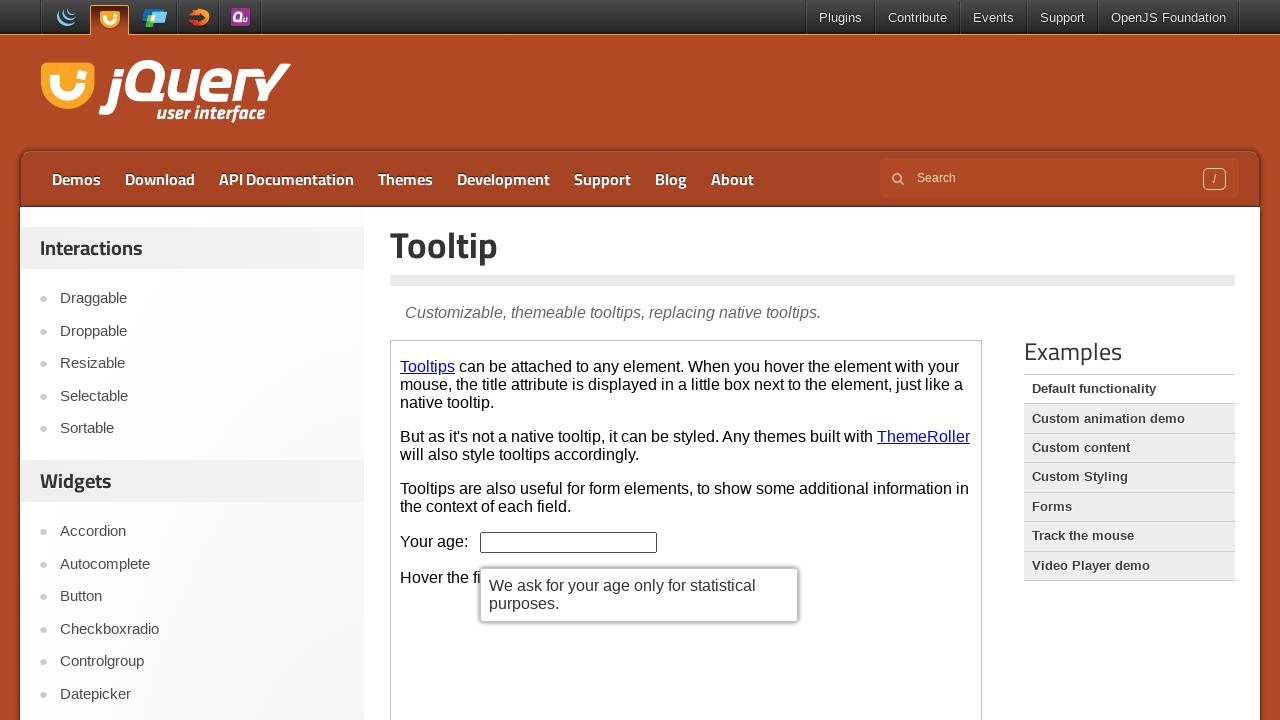

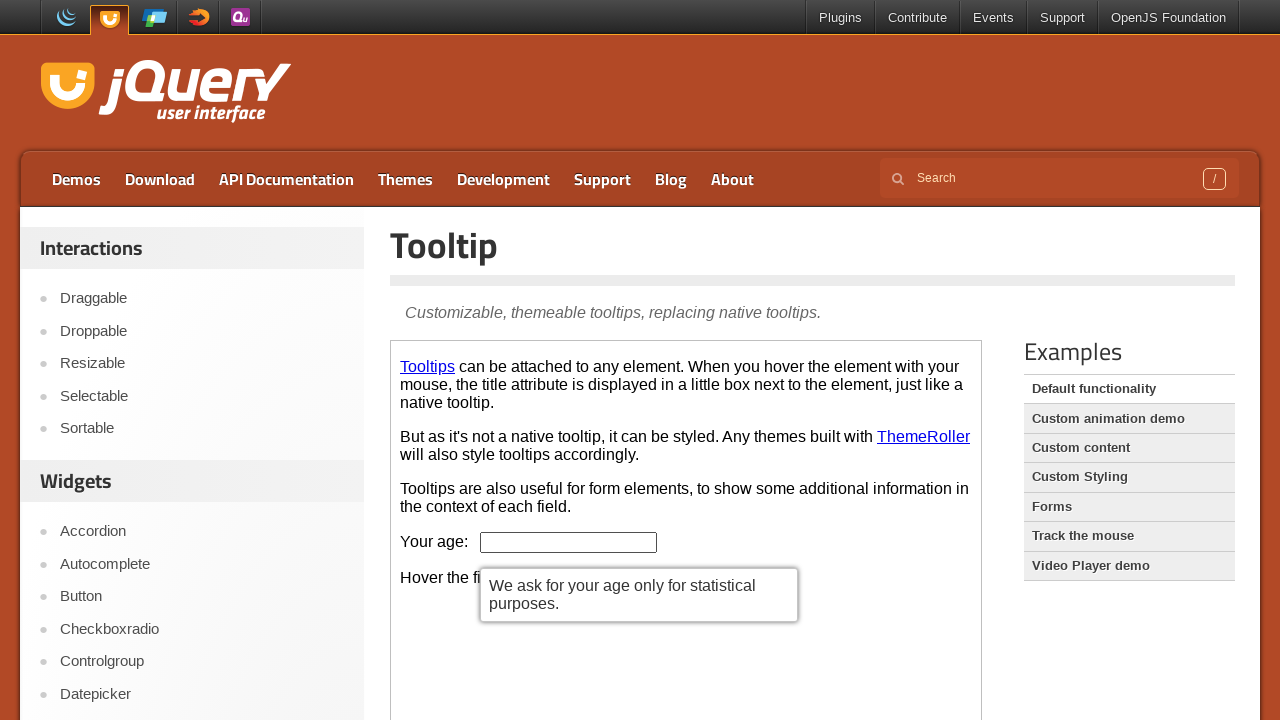